Tests JavaScript confirm alert functionality by triggering a confirm dialog and dismissing it with Cancel button

Starting URL: https://the-internet.herokuapp.com/javascript_alerts

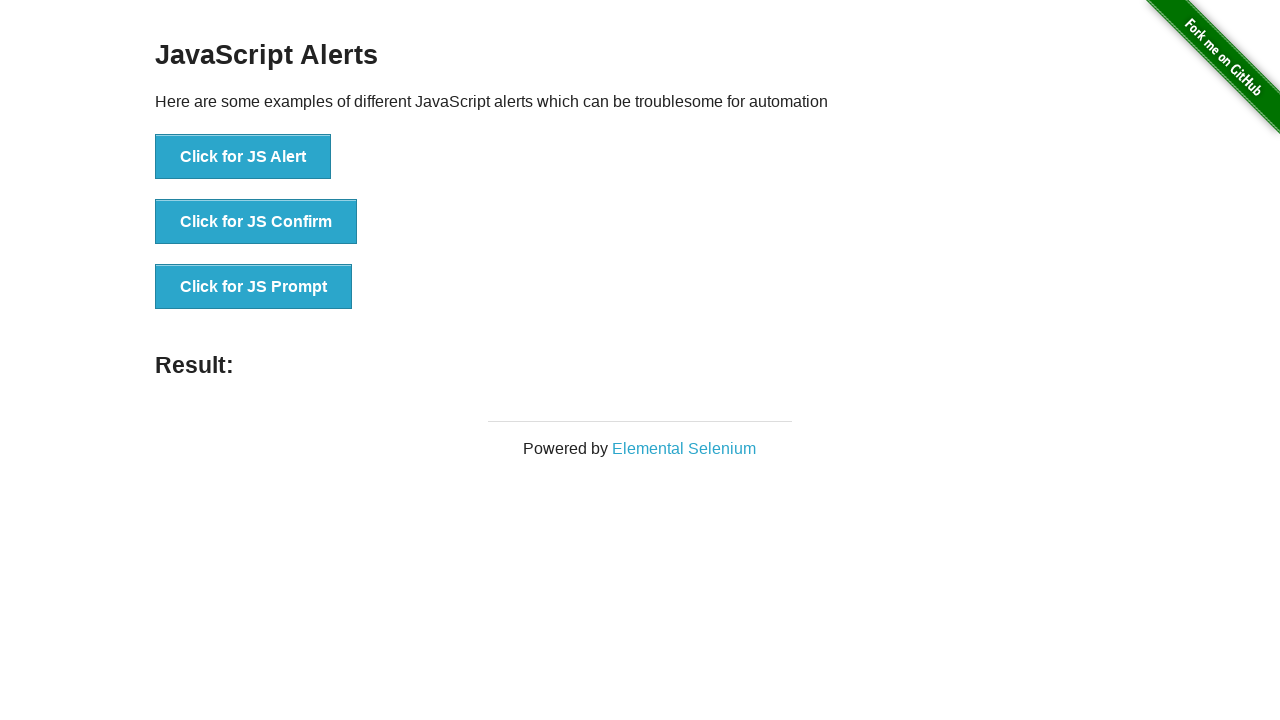

Clicked the button that triggers confirm alert (second button in the list) at (256, 222) on ul > li:nth-child(2) > button
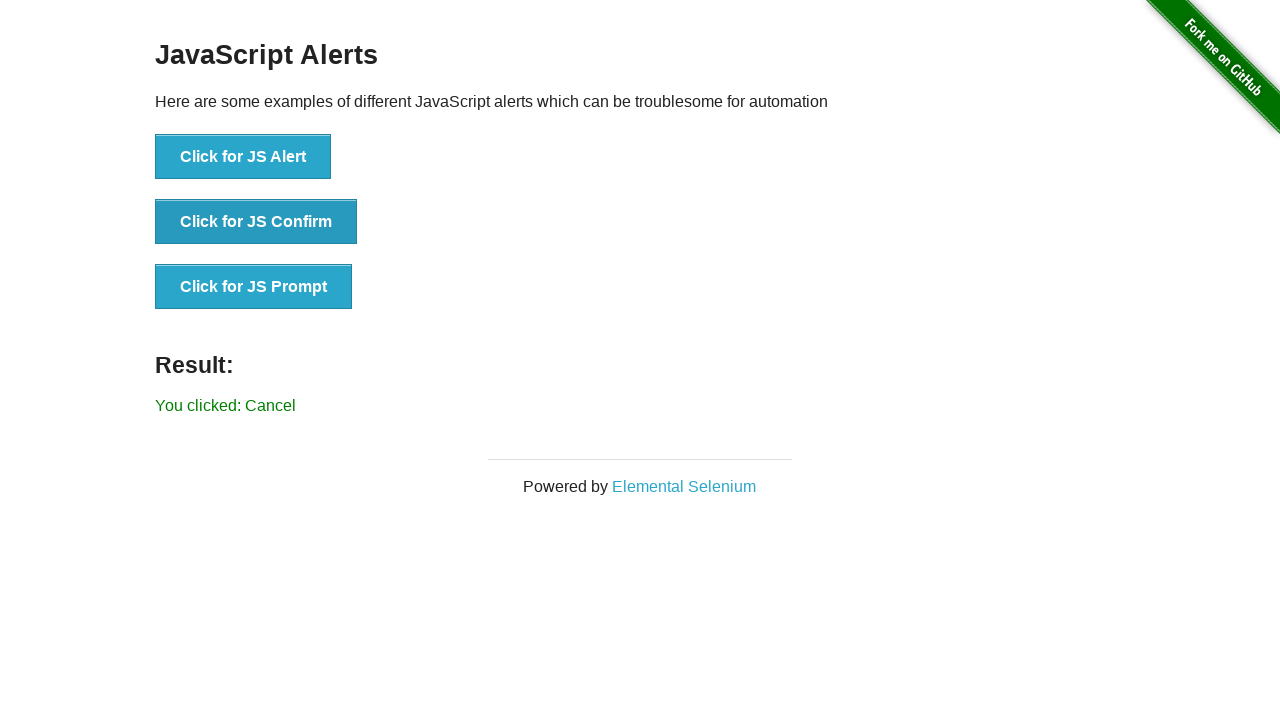

Set up dialog handler to dismiss confirm dialog by clicking Cancel
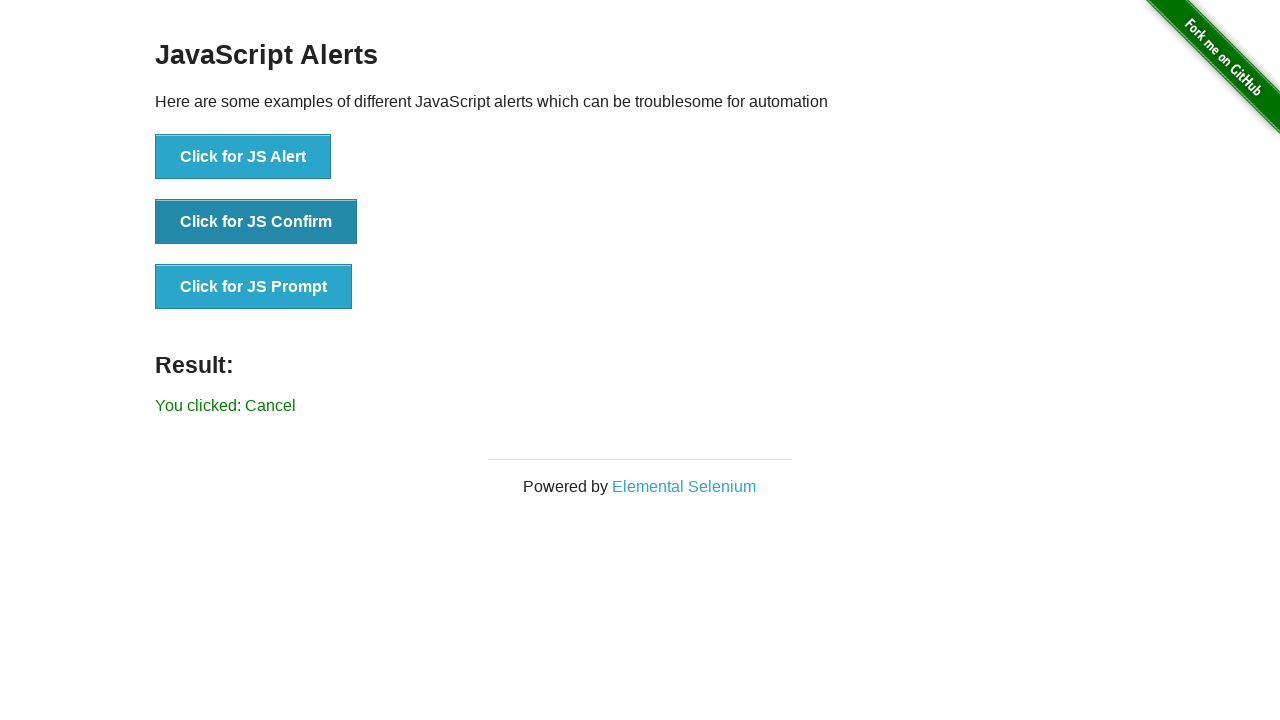

Result text element loaded after dismissing confirm dialog
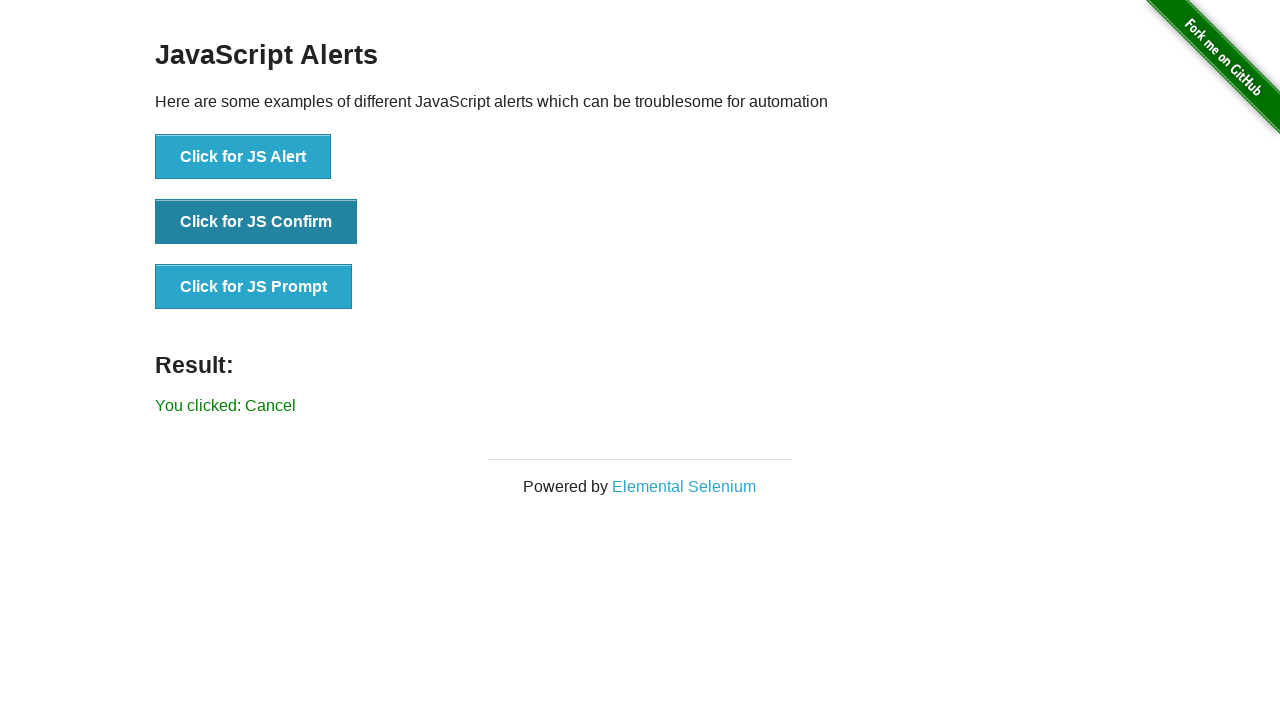

Retrieved result text from page
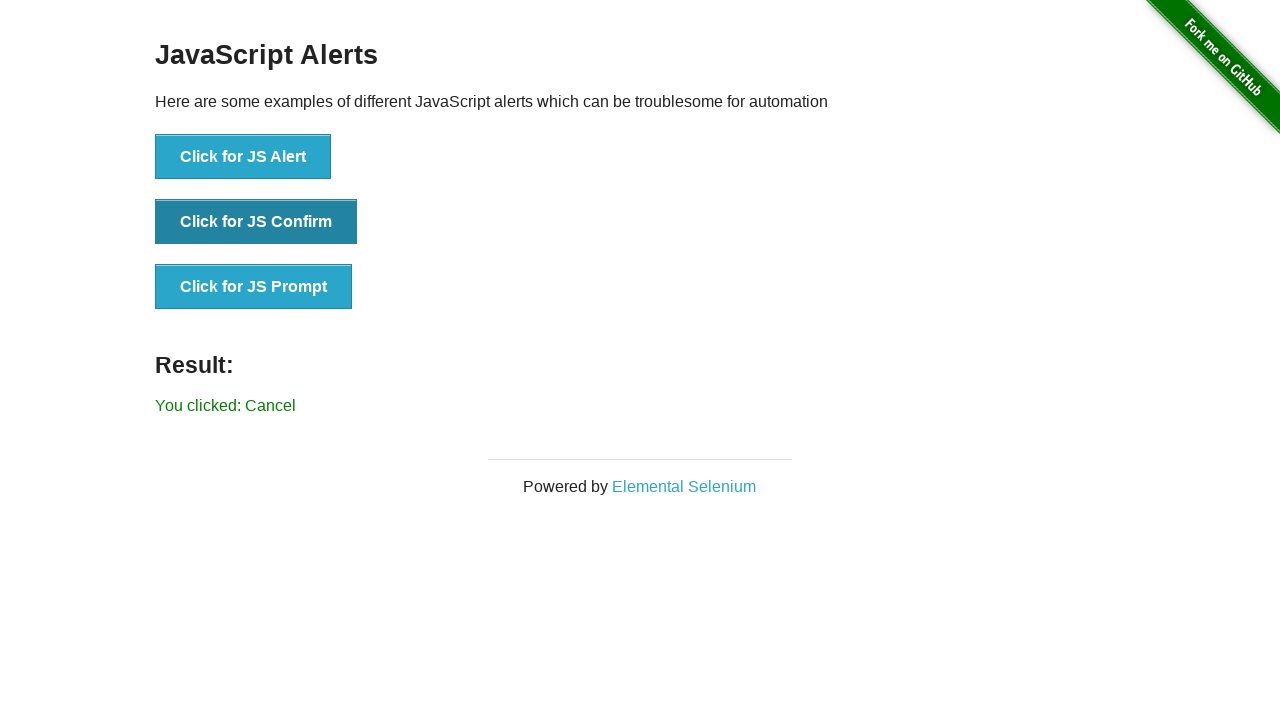

Verified that result text equals 'You clicked: Cancel'
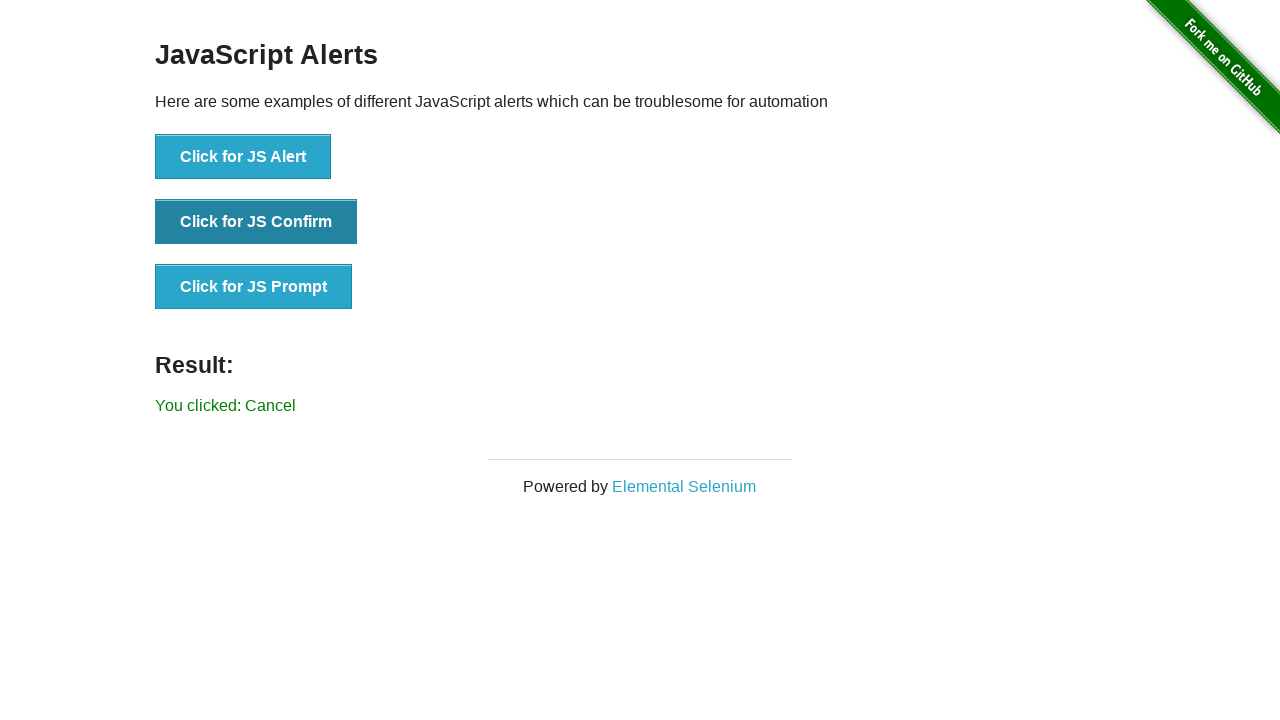

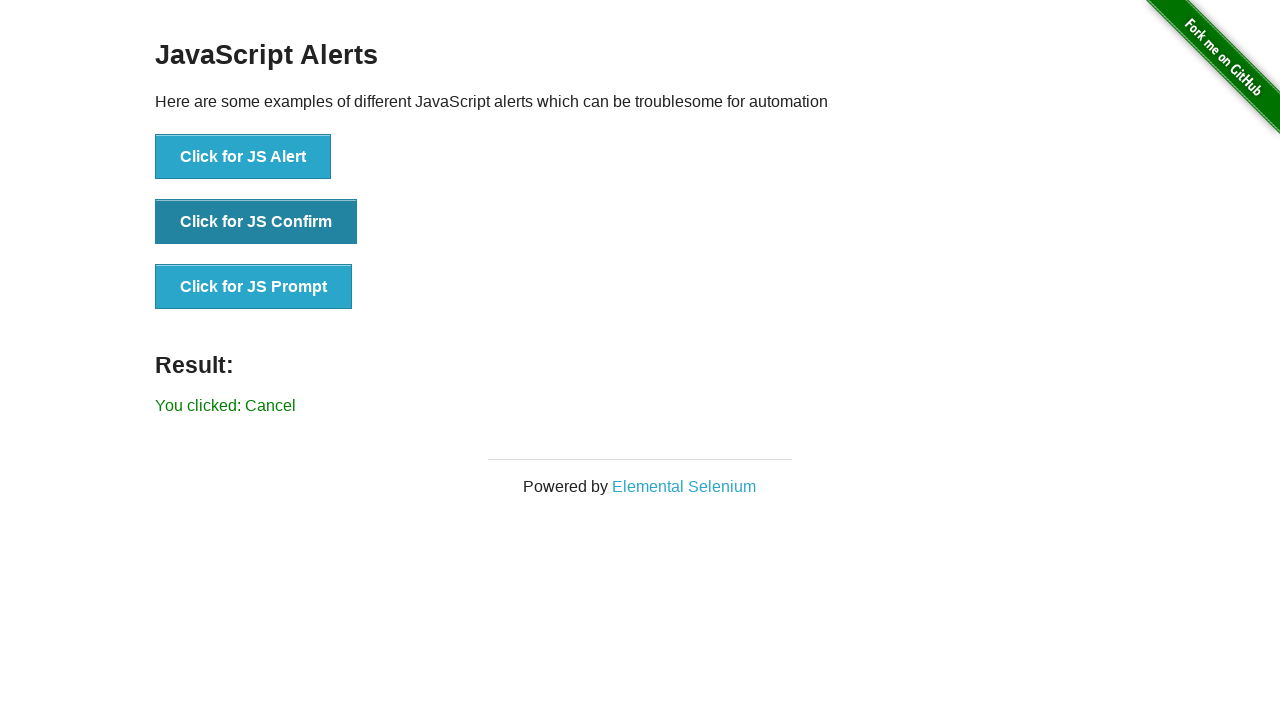